Tests displaying jQuery Growl notifications on a page by injecting jQuery, jQuery Growl library, and CSS, then triggering a growl notification message.

Starting URL: http://the-internet.herokuapp.com

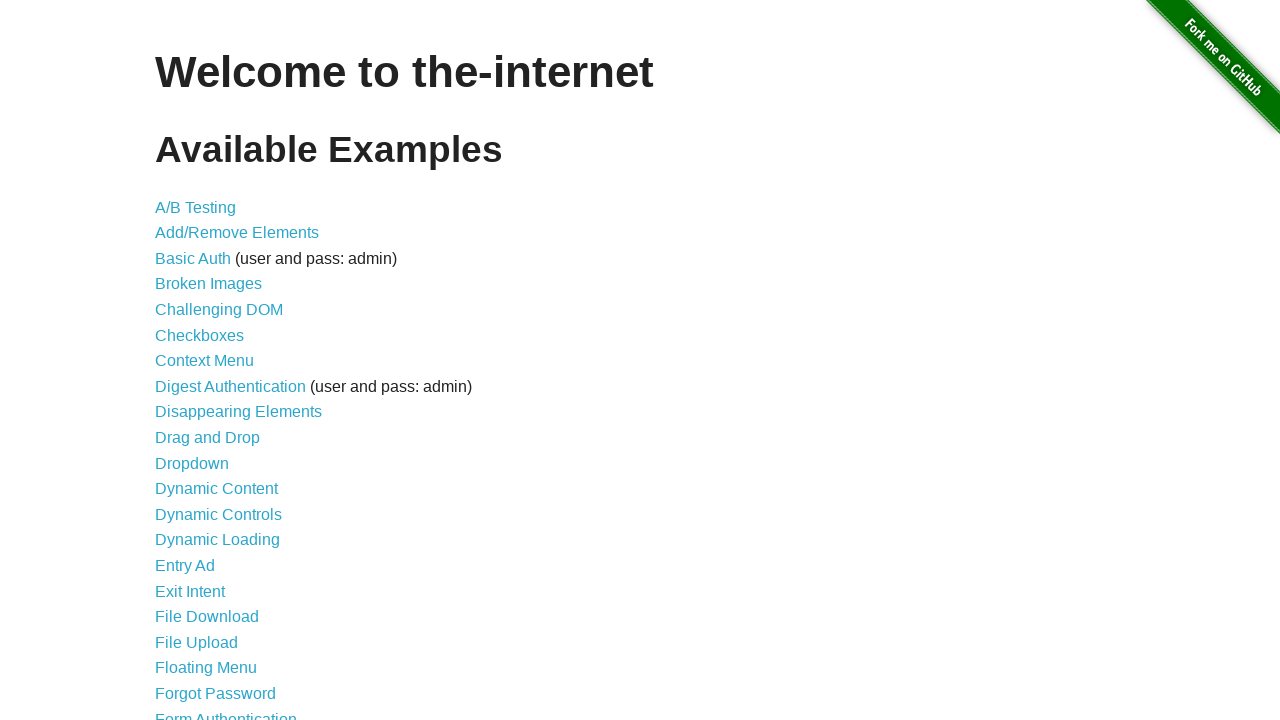

Injected jQuery library into page
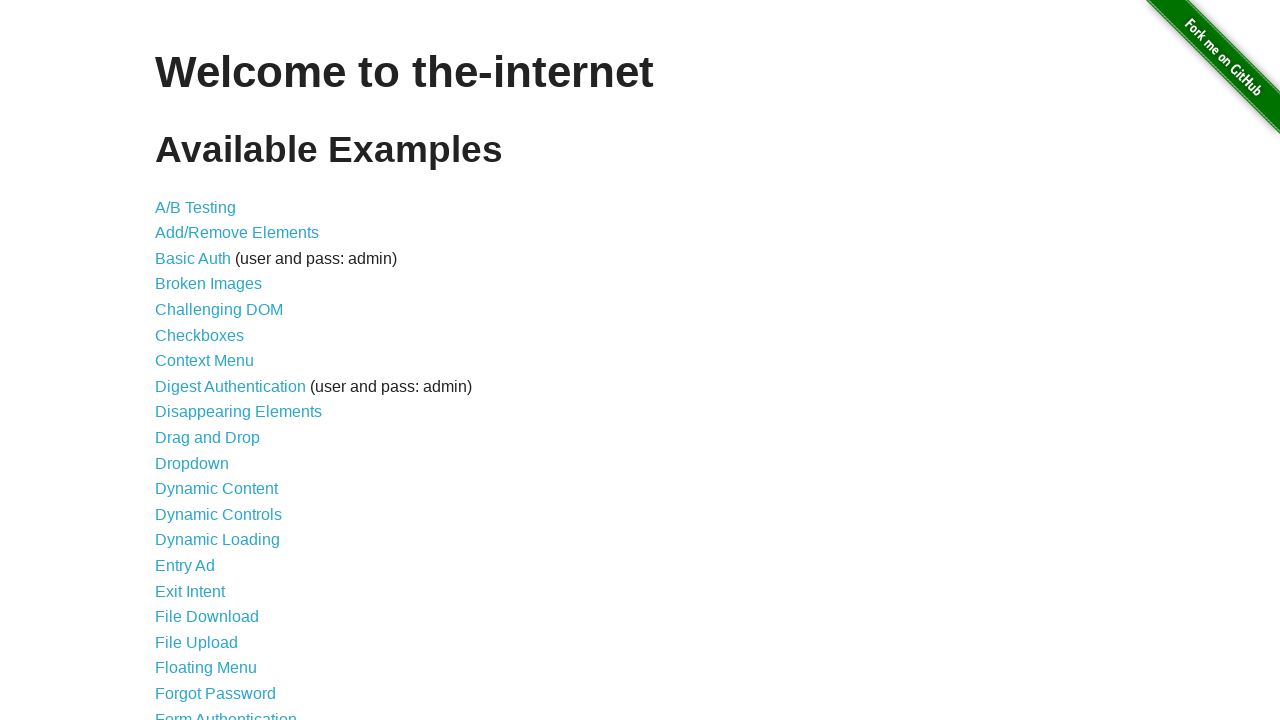

jQuery library loaded successfully
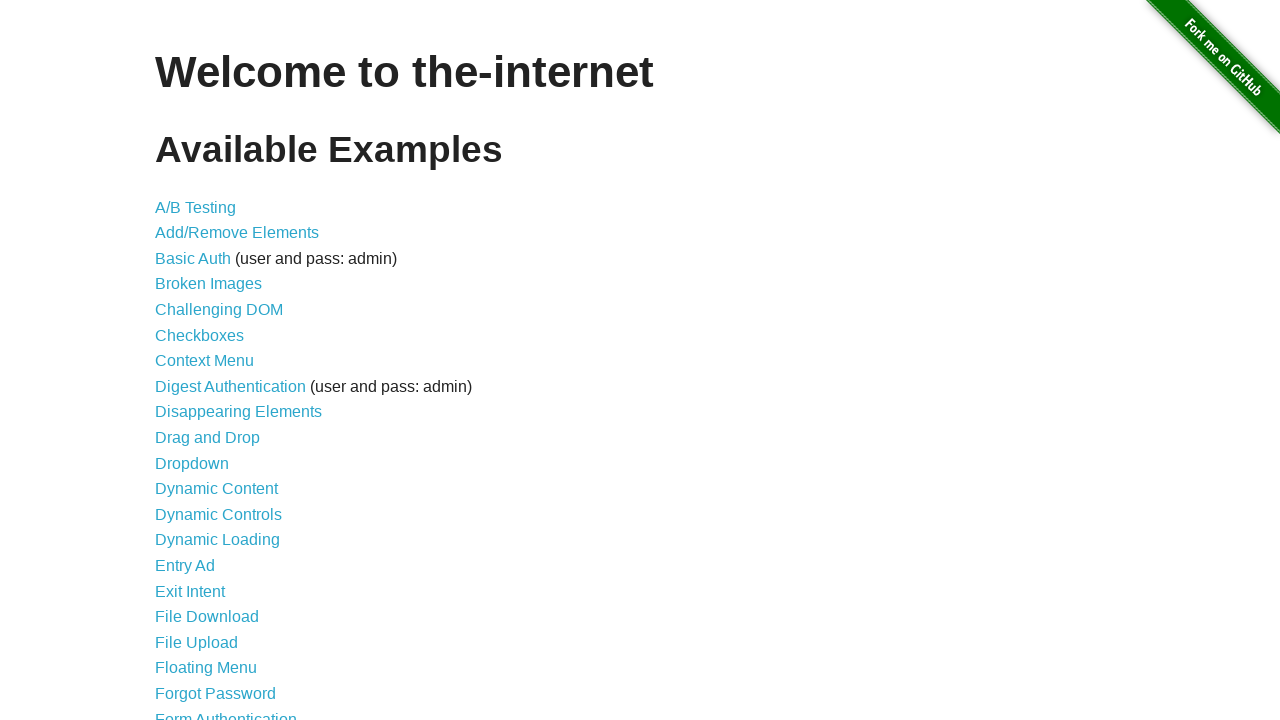

jQuery Growl library script injected
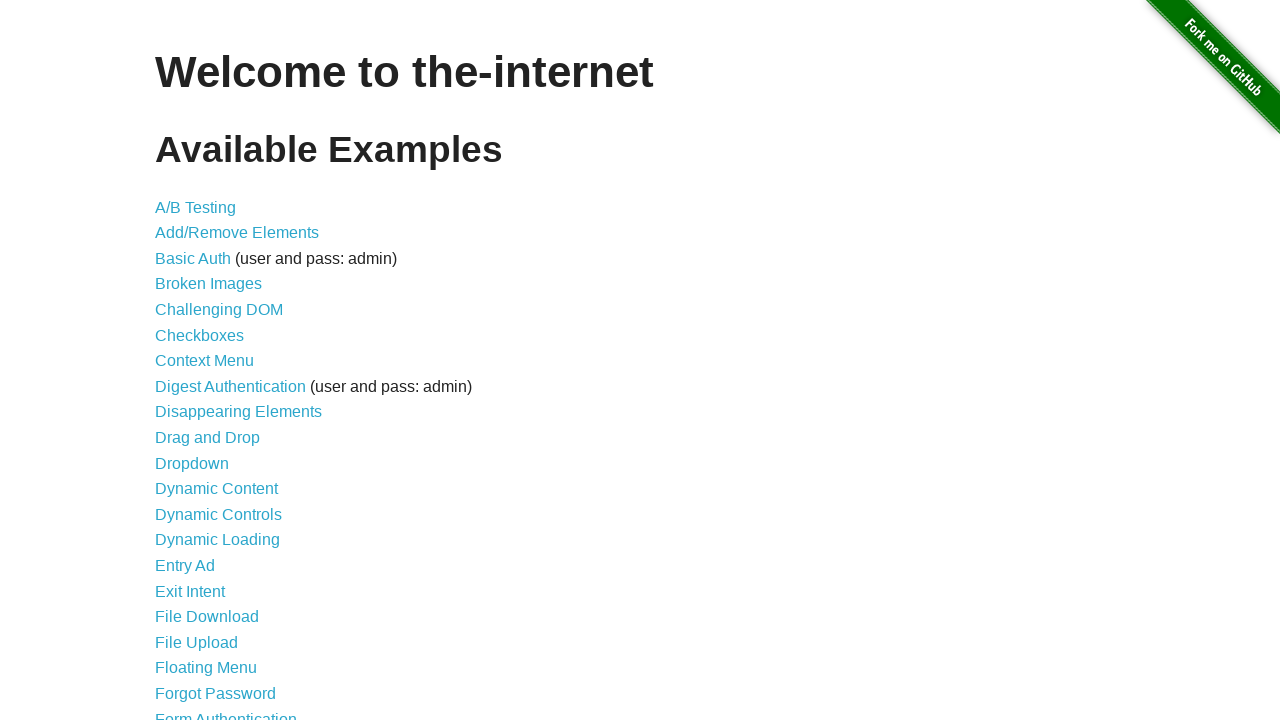

jQuery Growl library loaded and ready
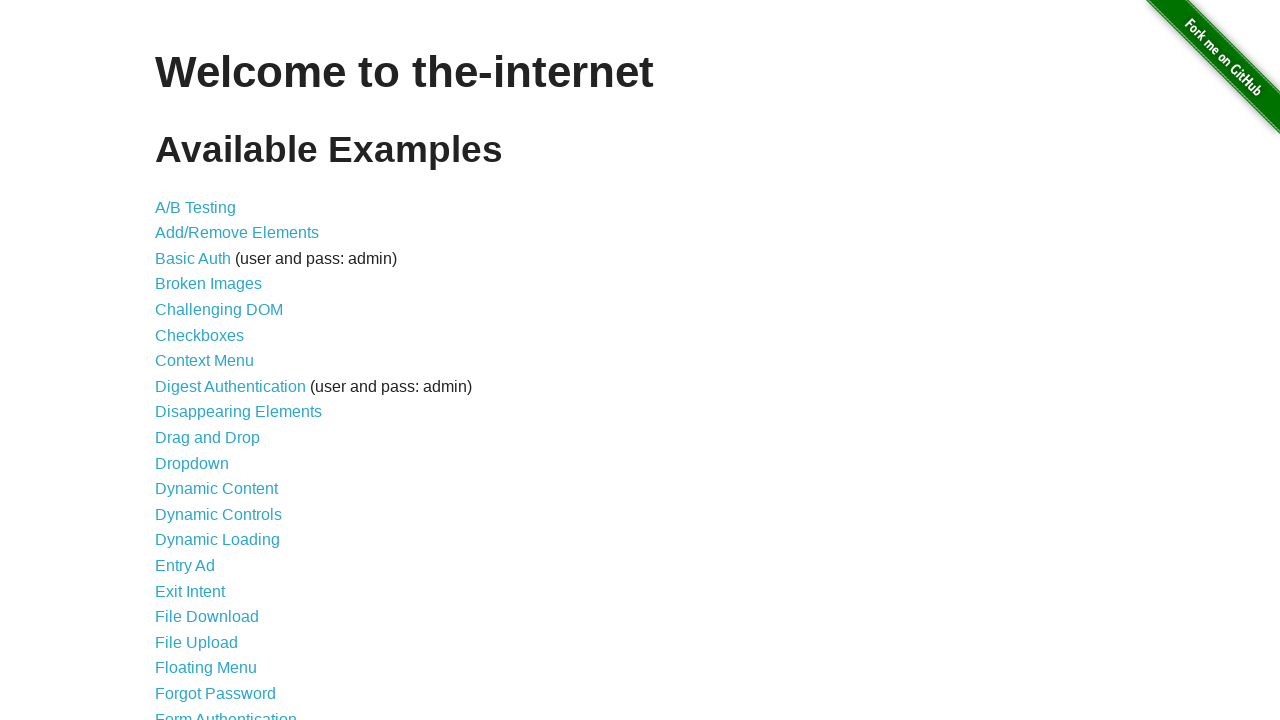

jQuery Growl CSS stylesheet injected
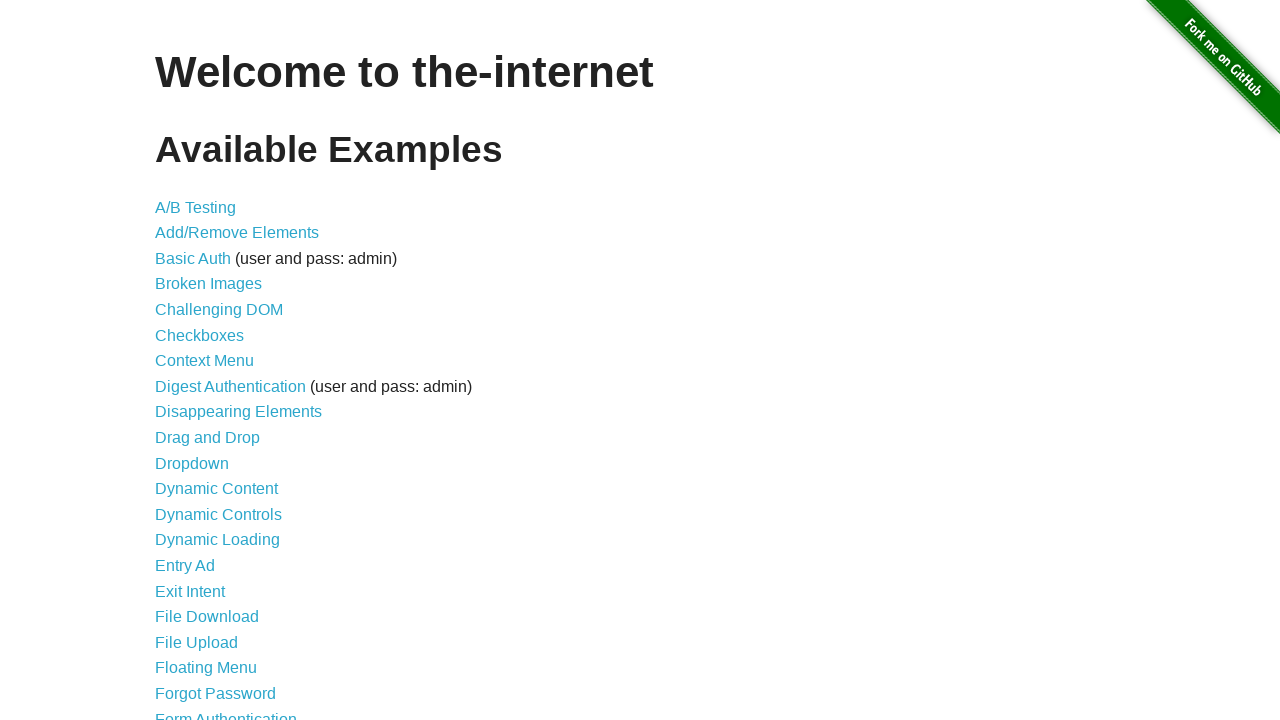

jQuery Growl notification displayed with title 'GET' and message '/'
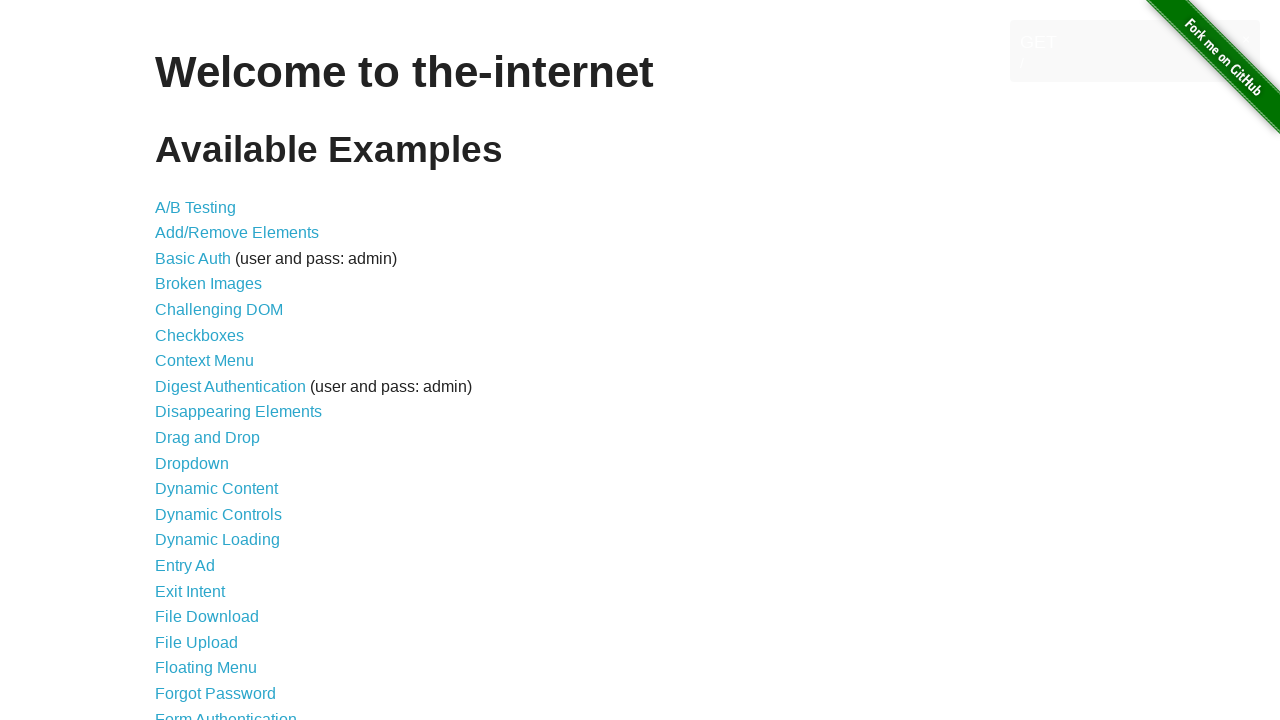

Waited 3 seconds to view the notification
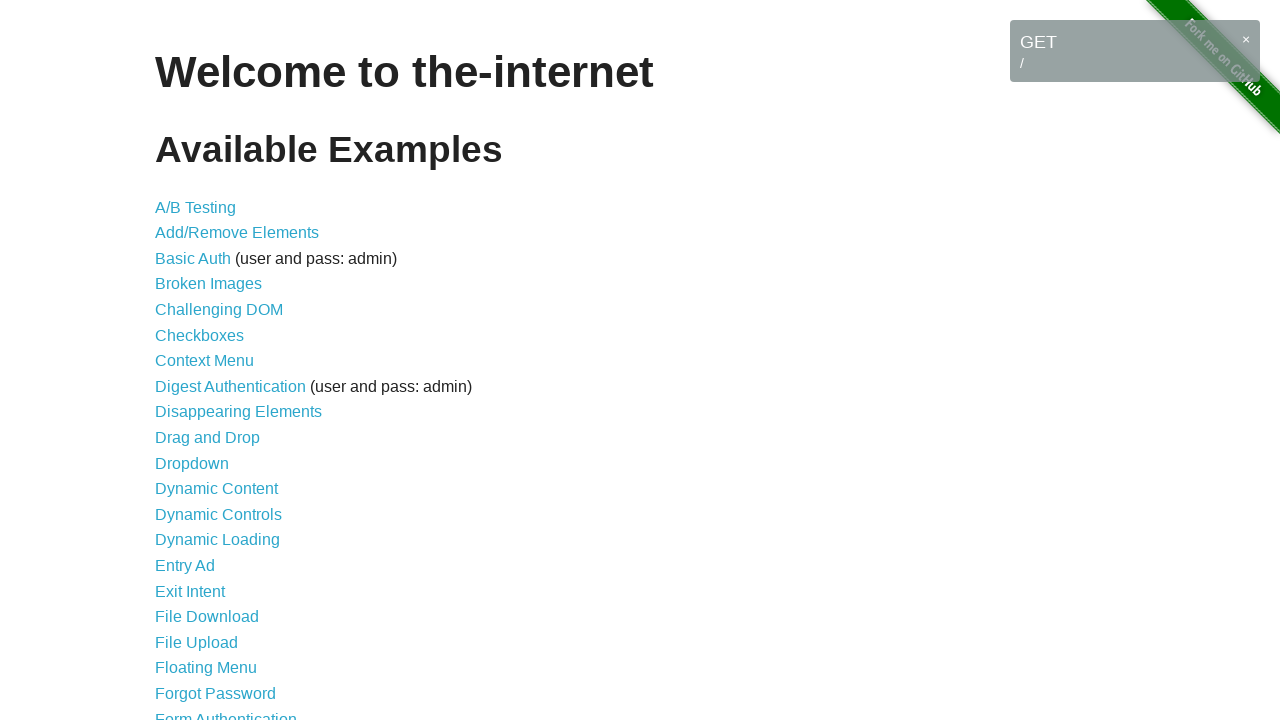

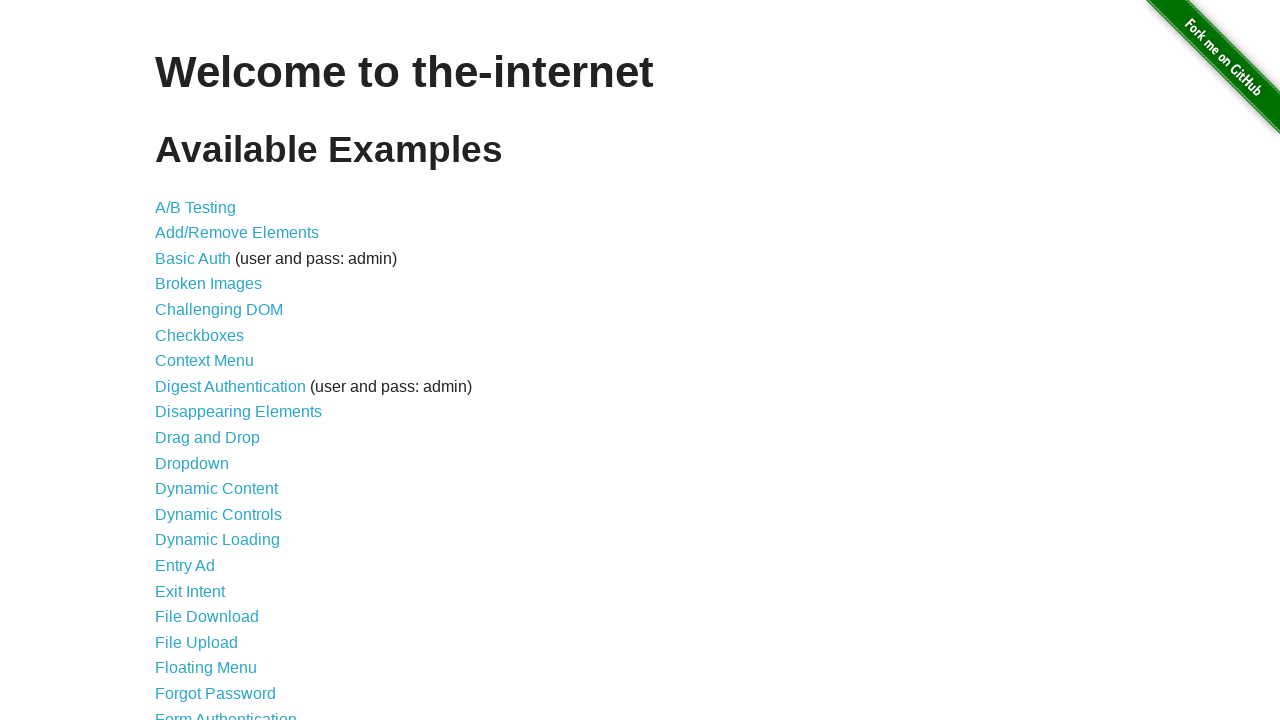